Tests dynamic element loading by clicking a button to add a textbox and then filling it with text

Starting URL: https://www.hyrtutorials.com/p/waits-demo.html

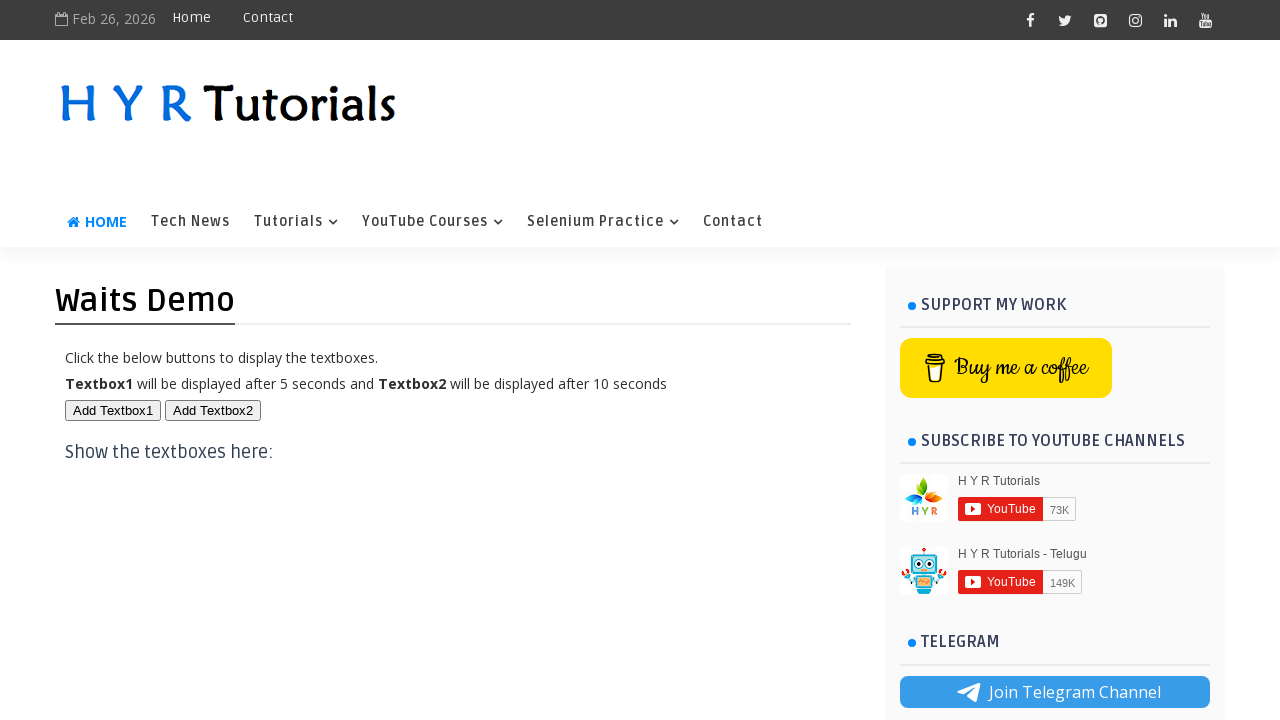

Clicked 'Add Textbox2' button to dynamically add a textbox at (213, 410) on text='Add Textbox2'
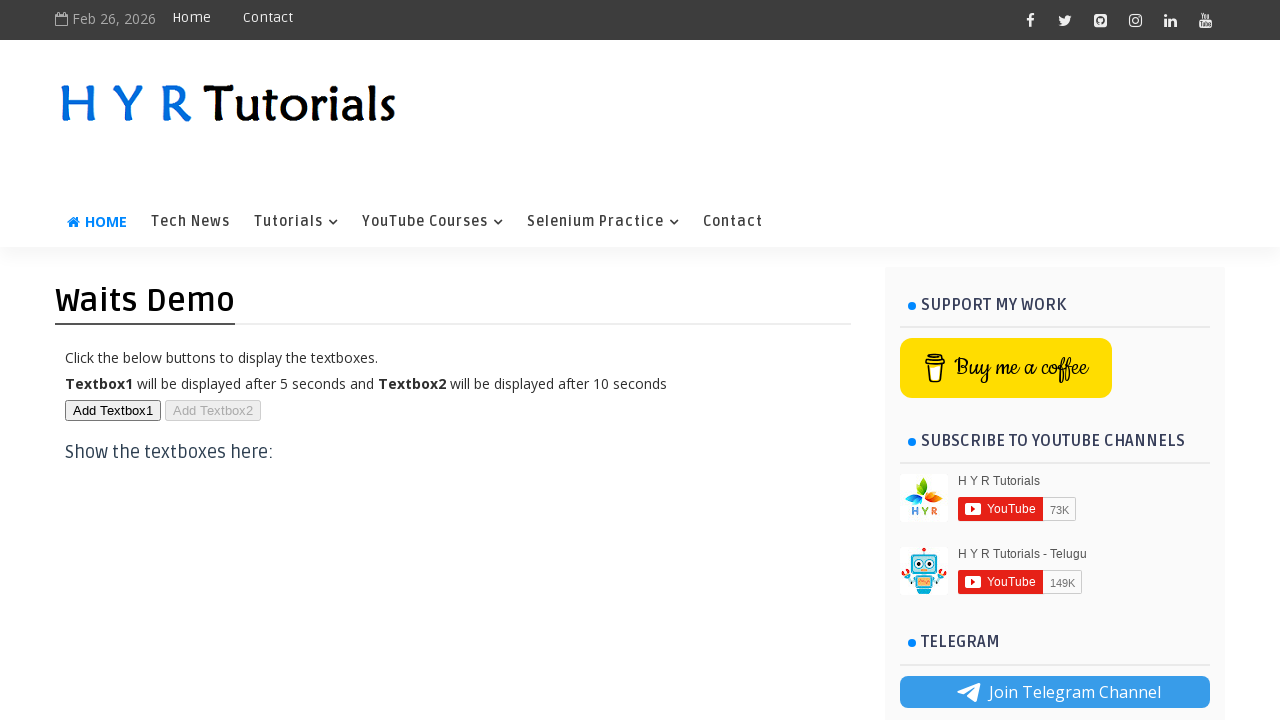

Waited for dynamically added textbox to appear
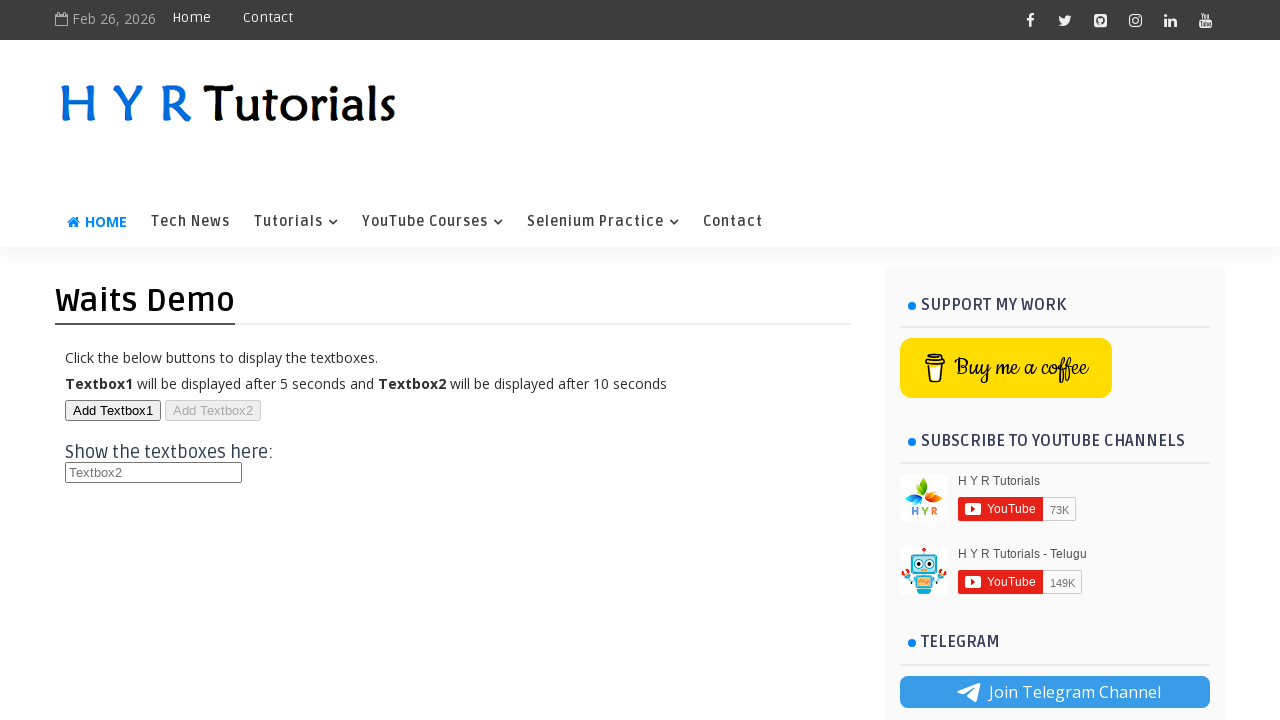

Filled the dynamically added textbox with 'tester' on xpath=//*[text()='Add Textbox2']/following-sibling::h3/input
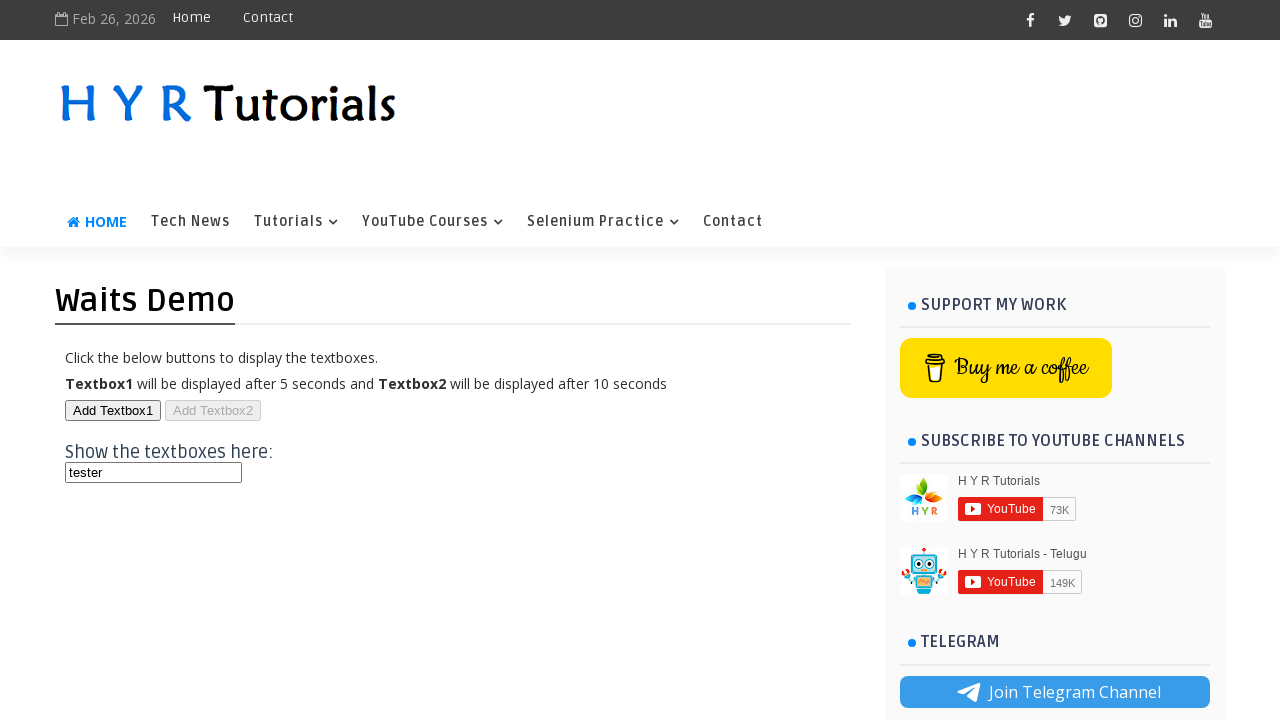

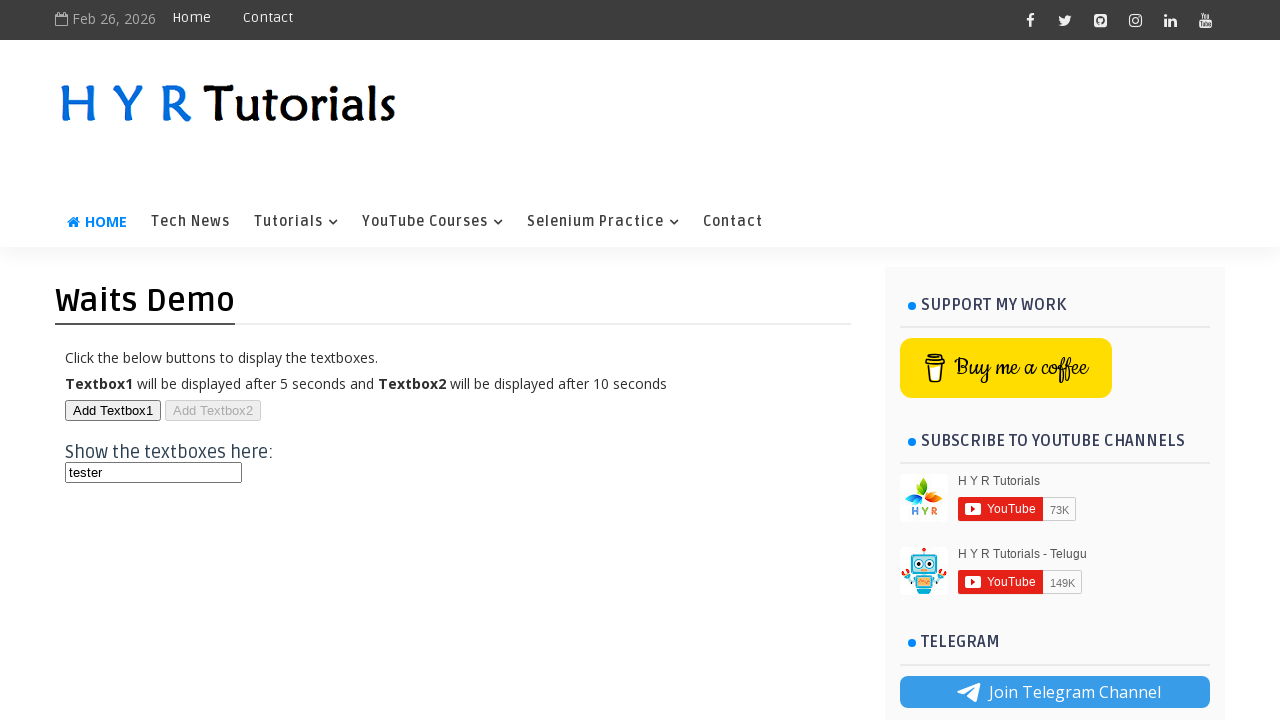